Tests selecting a radio button on a practice form by clicking the "Male" gender option

Starting URL: https://demoqa.com/automation-practice-form

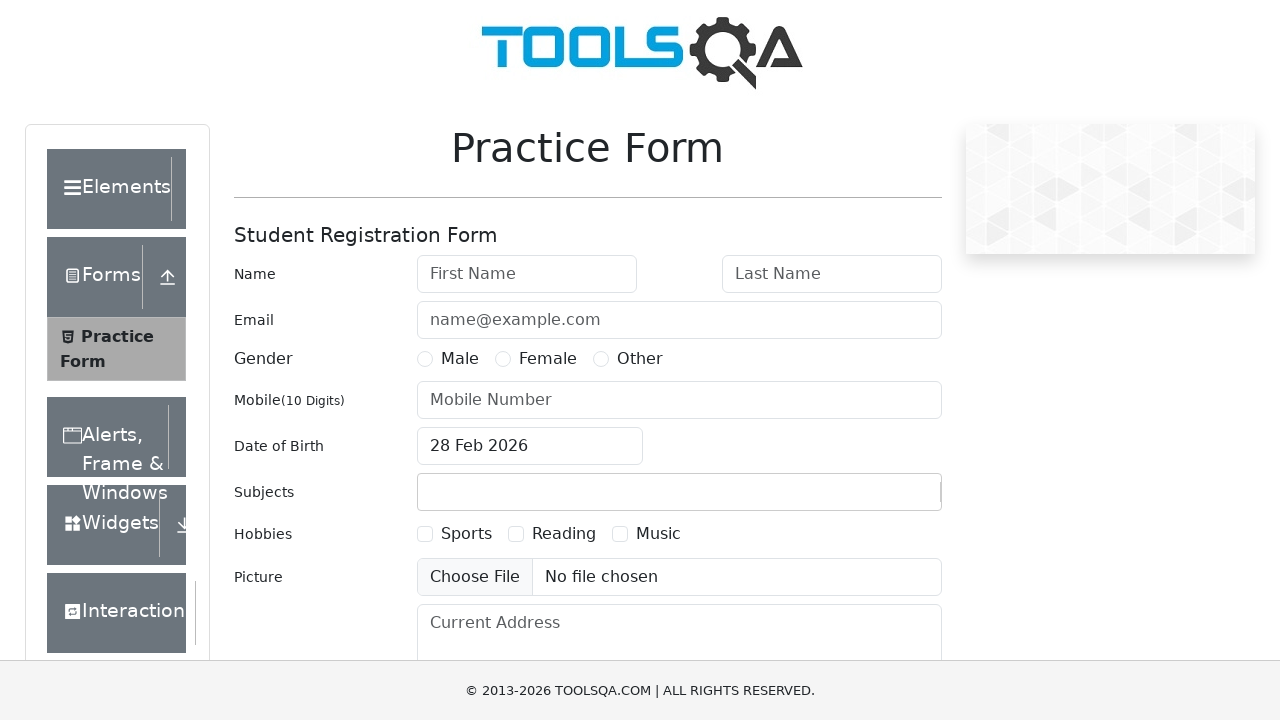

Navigated to automation practice form
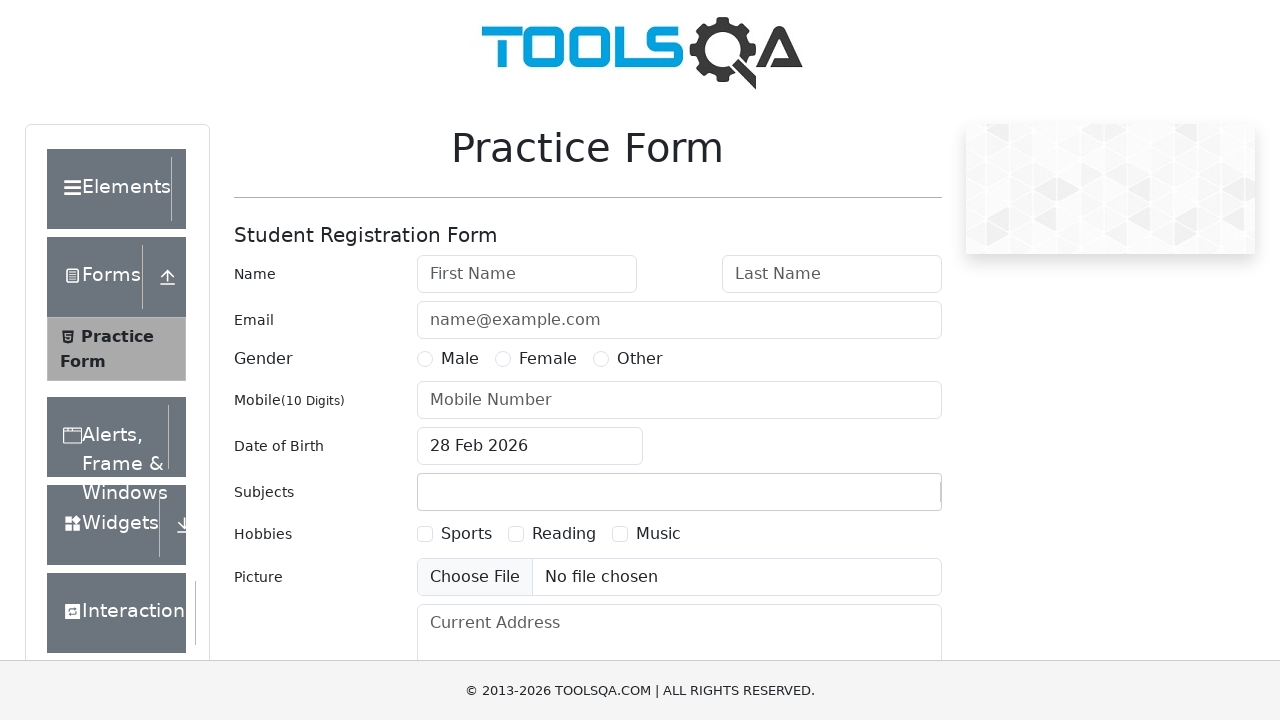

Clicked on 'Male' gender radio button option at (460, 359) on xpath=//label[text()='Male']
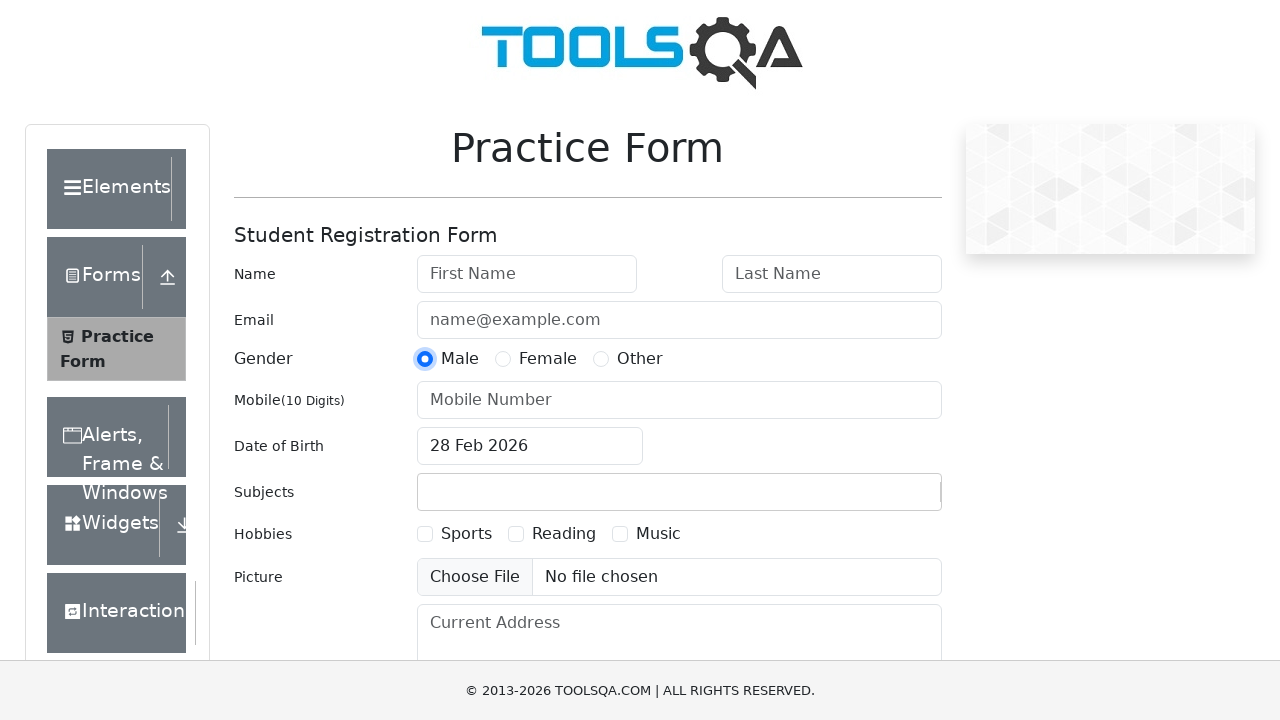

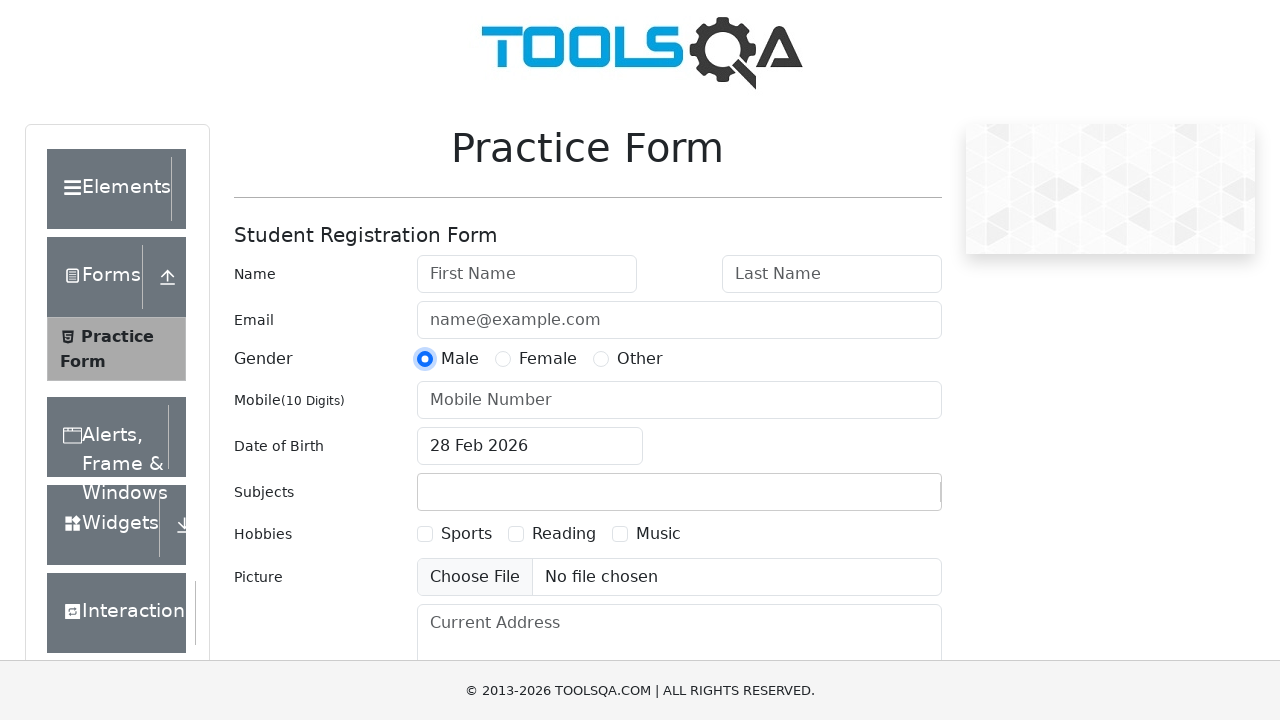